Tests selecting an option from a dropdown list using Playwright's built-in select method by visible text, then verifying the correct option is selected.

Starting URL: http://the-internet.herokuapp.com/dropdown

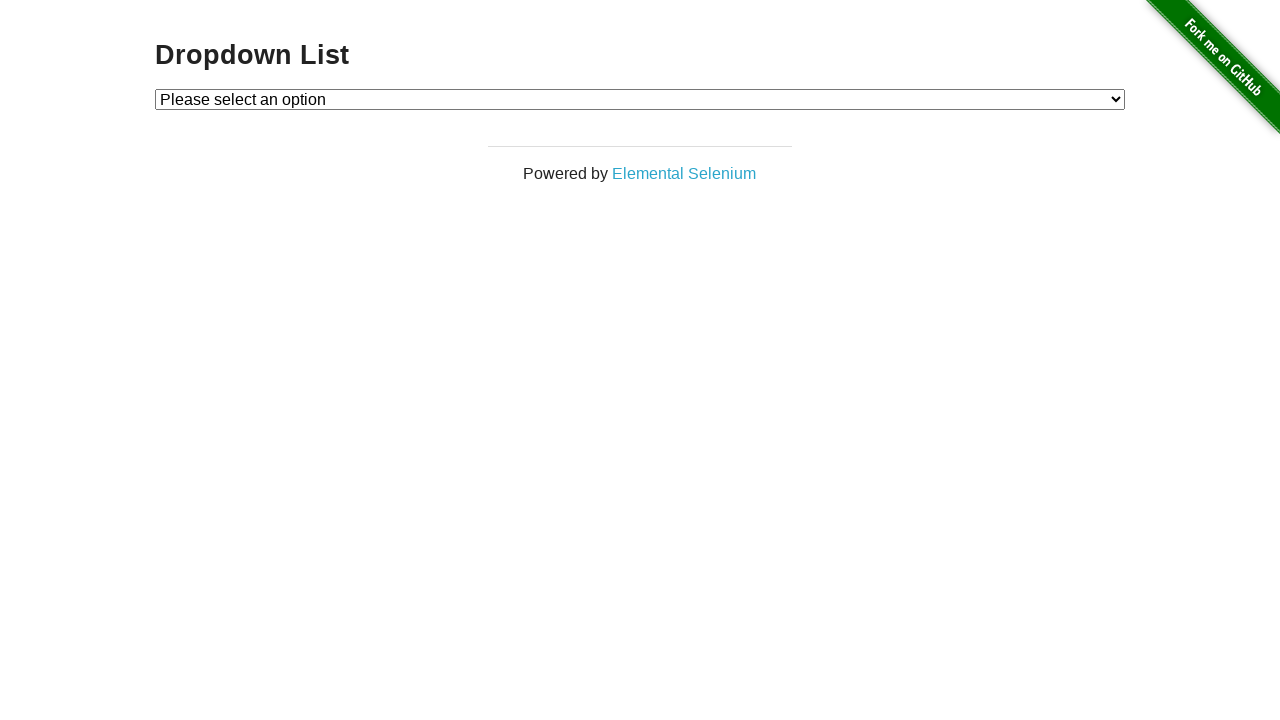

Selected 'Option 1' from the dropdown using select_option method on #dropdown
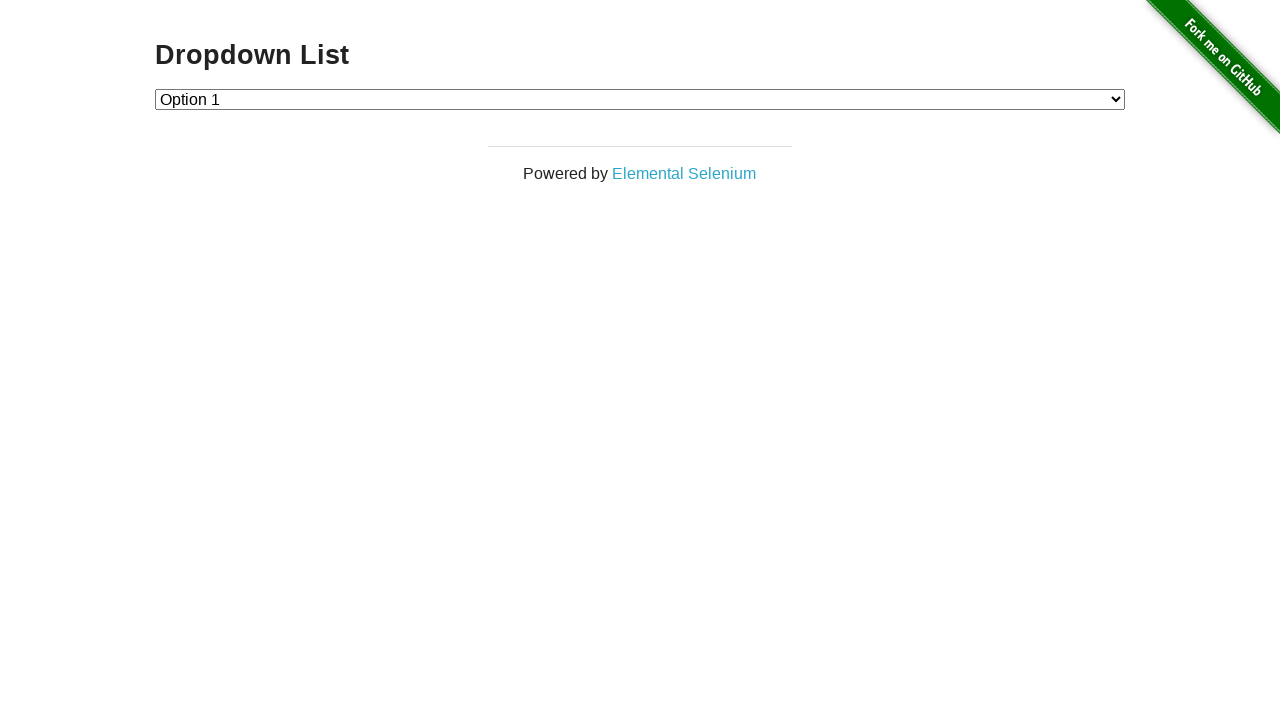

Located the checked option in the dropdown
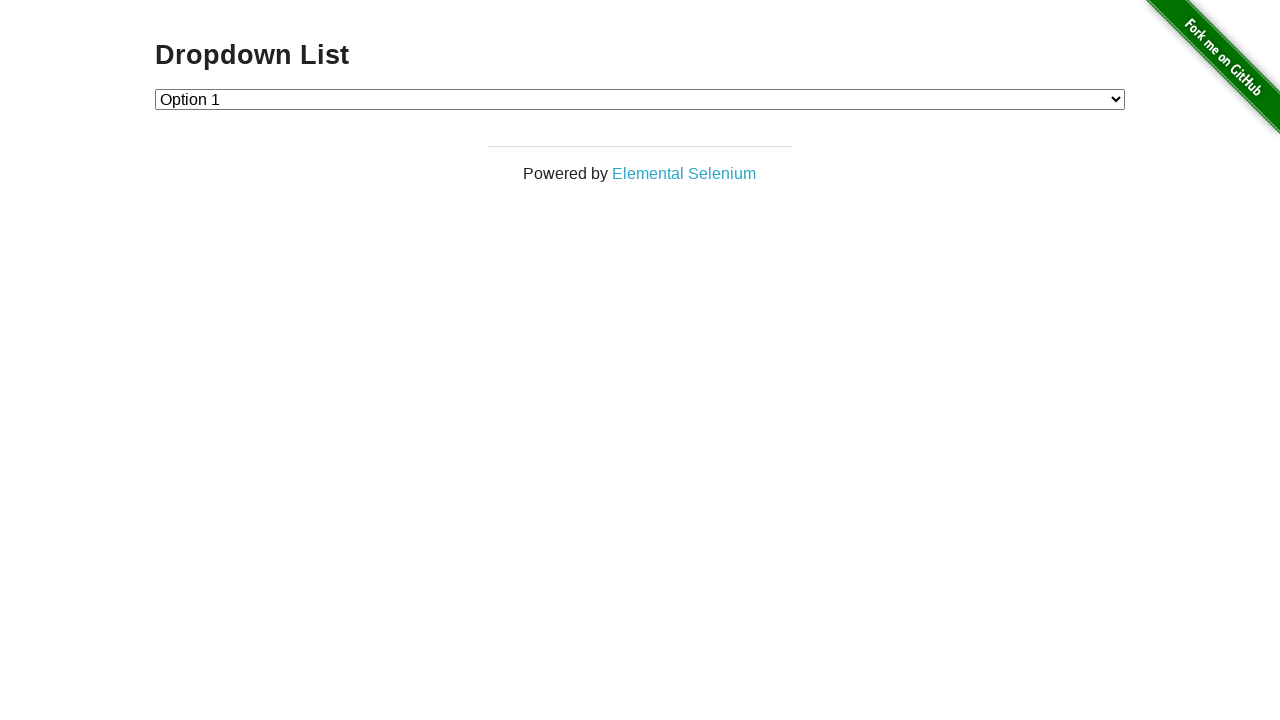

Verified that 'Option 1' is correctly selected in the dropdown
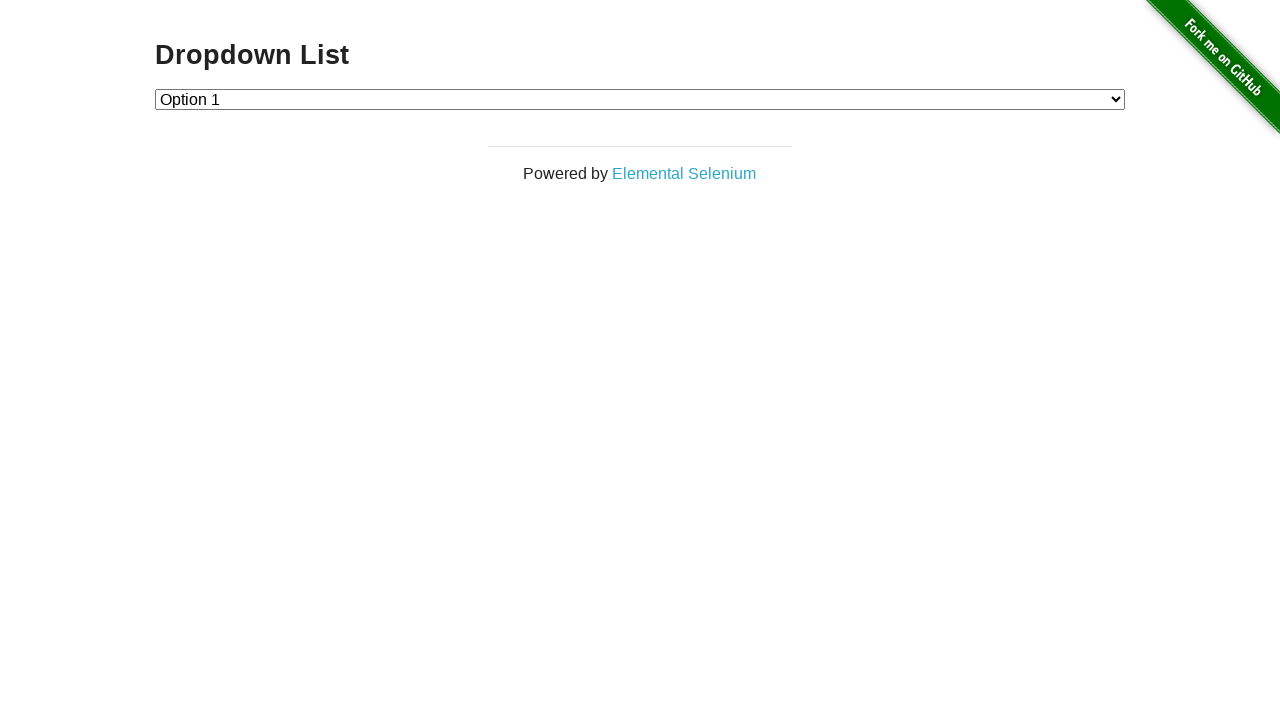

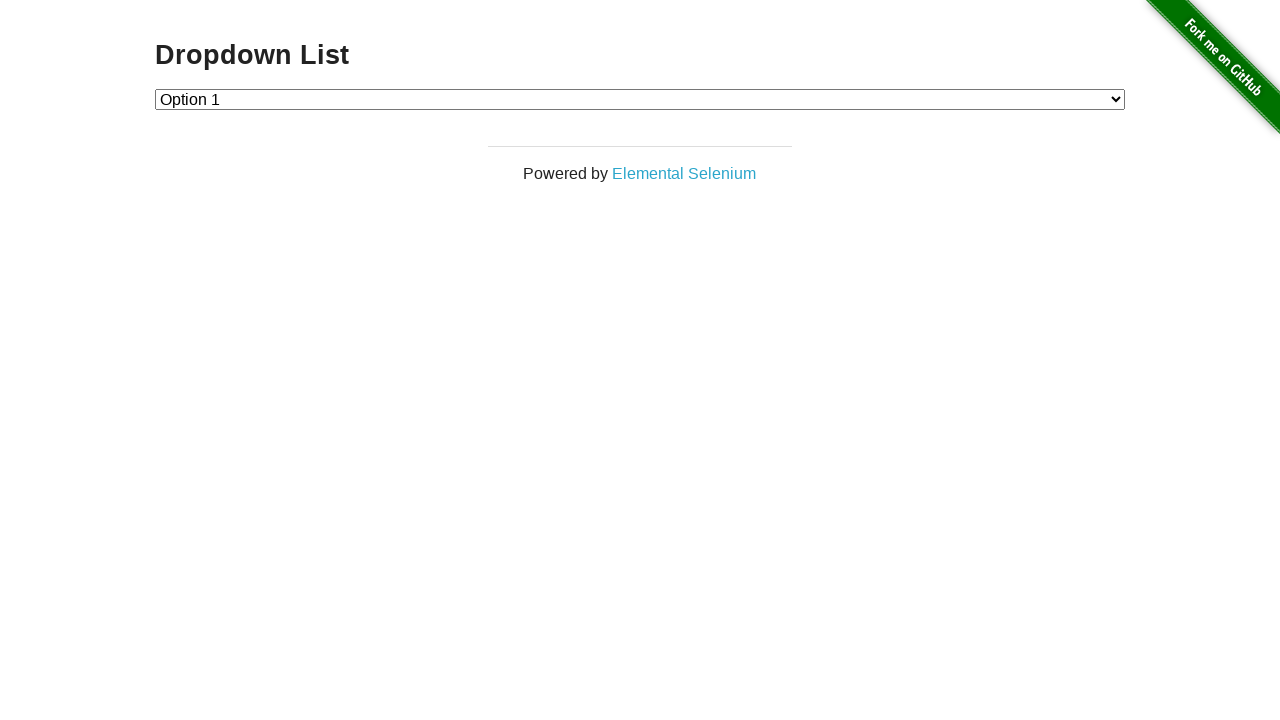